Tests alert and confirm dialog functionality by entering text, triggering alerts, and accepting/dismissing them

Starting URL: https://rahulshettyacademy.com/AutomationPractice/

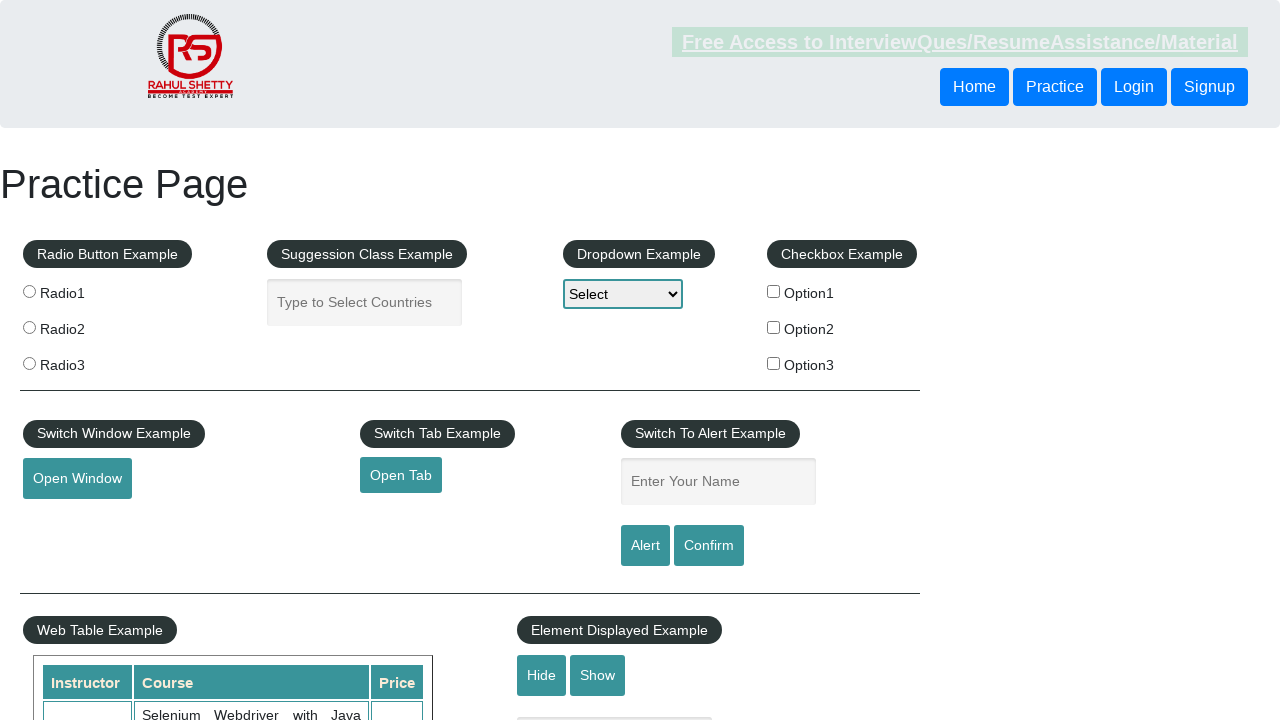

Filled name field with 'Yogesh' on #name
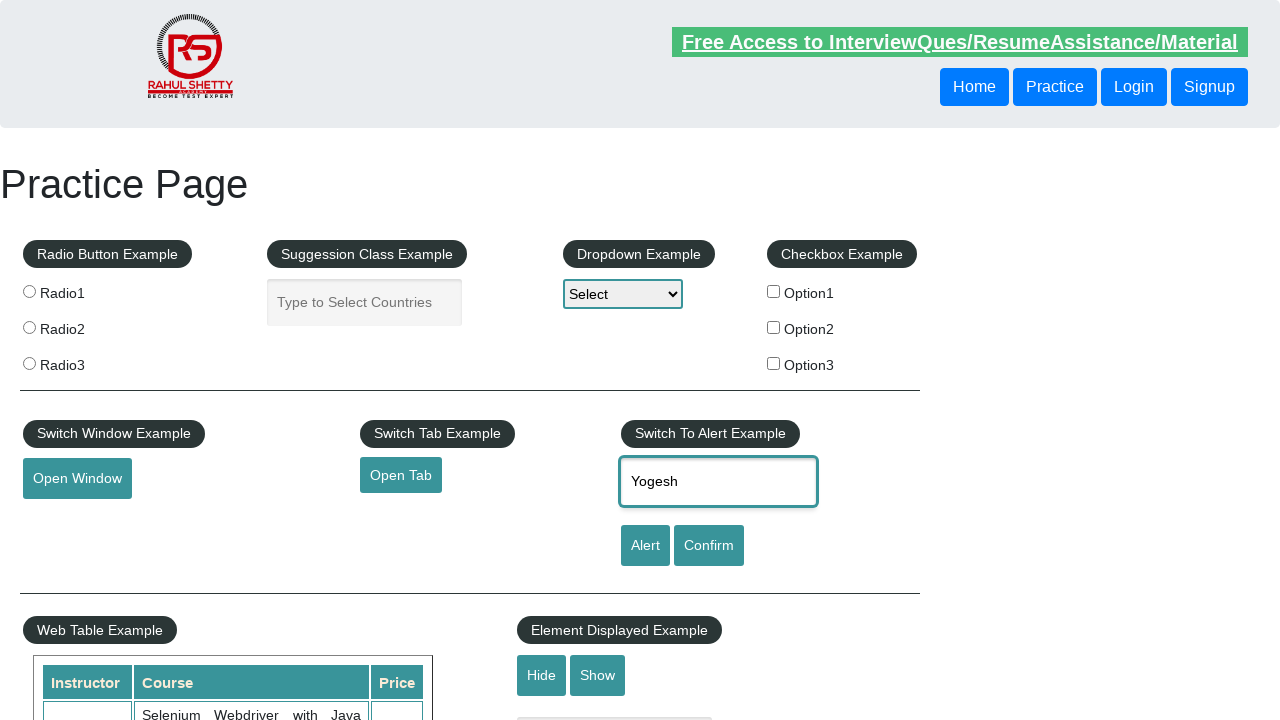

Set up dialog handler to accept alerts
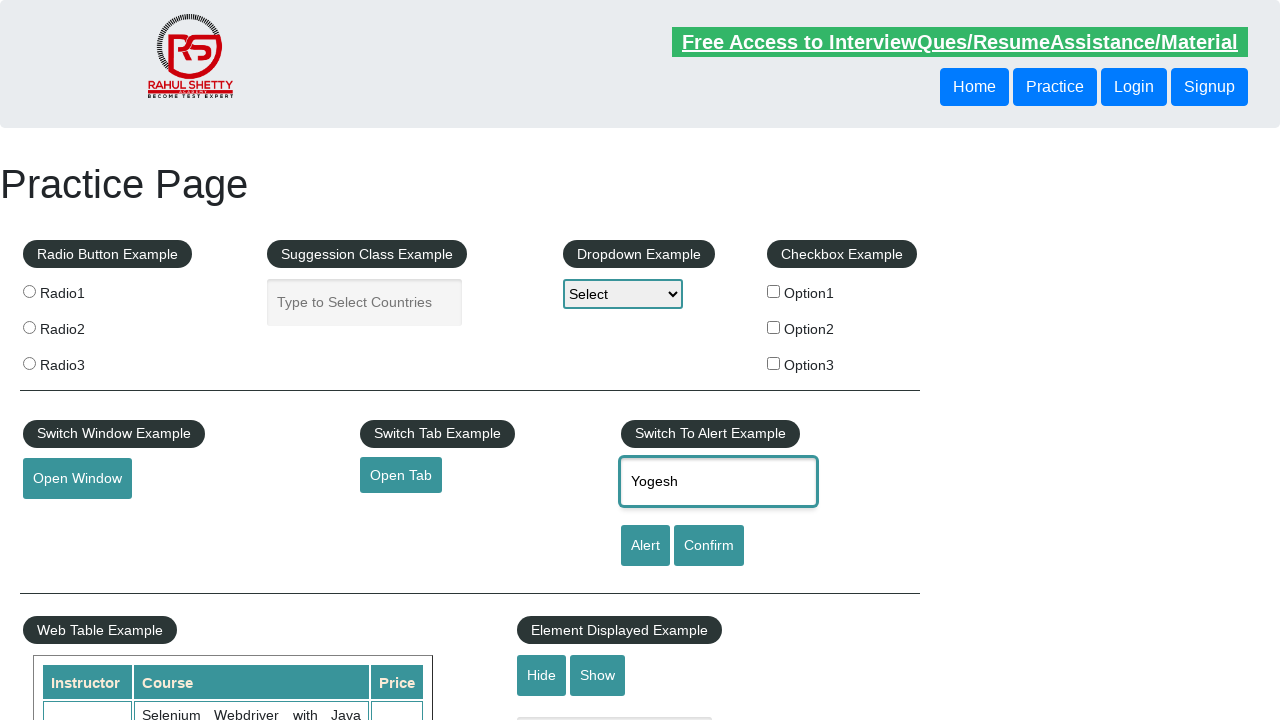

Clicked alert button and accepted the alert dialog at (645, 546) on #alertbtn
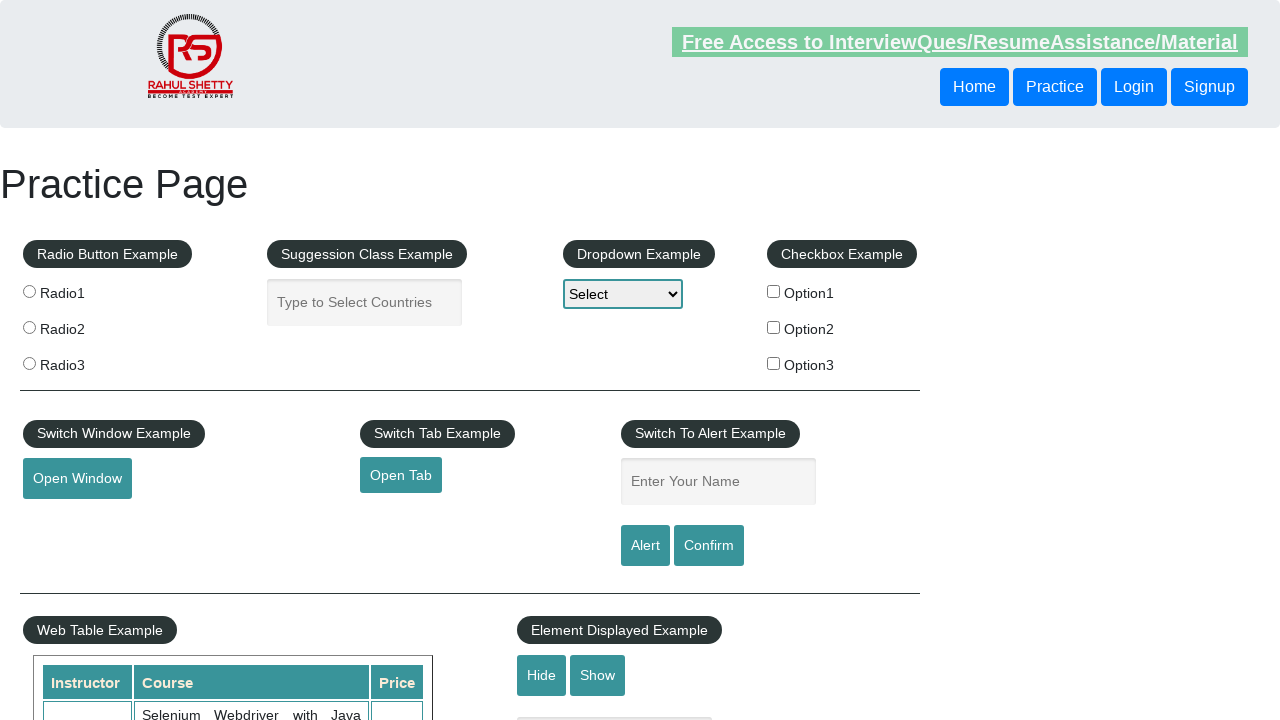

Waited 1000ms for alert to be processed
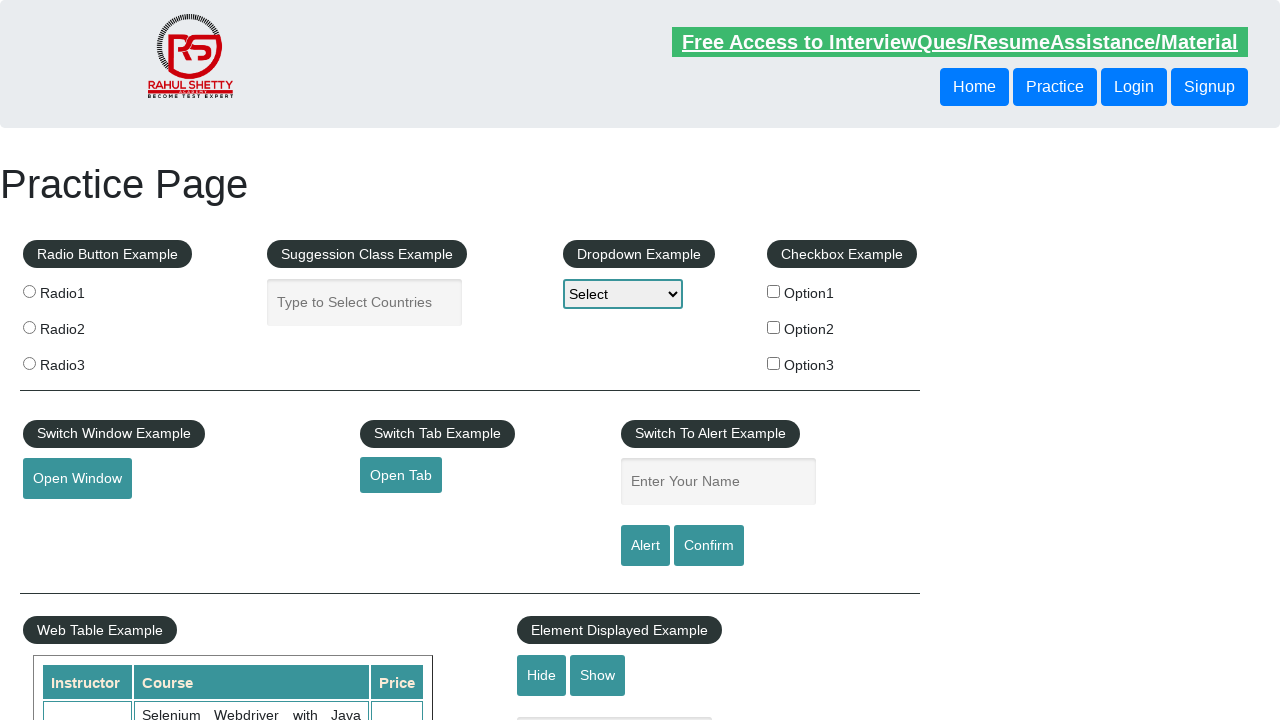

Filled name field with 'Mane Yogesh' on #name
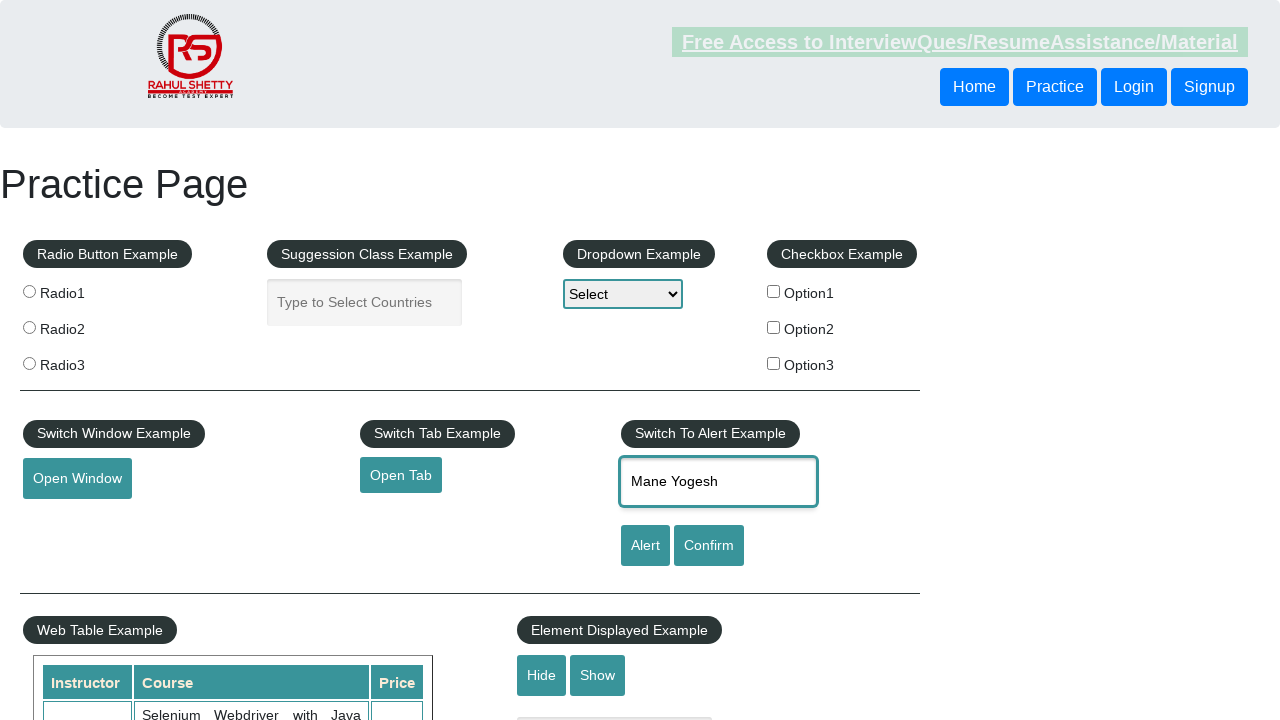

Set up dialog handler to dismiss confirm dialogs
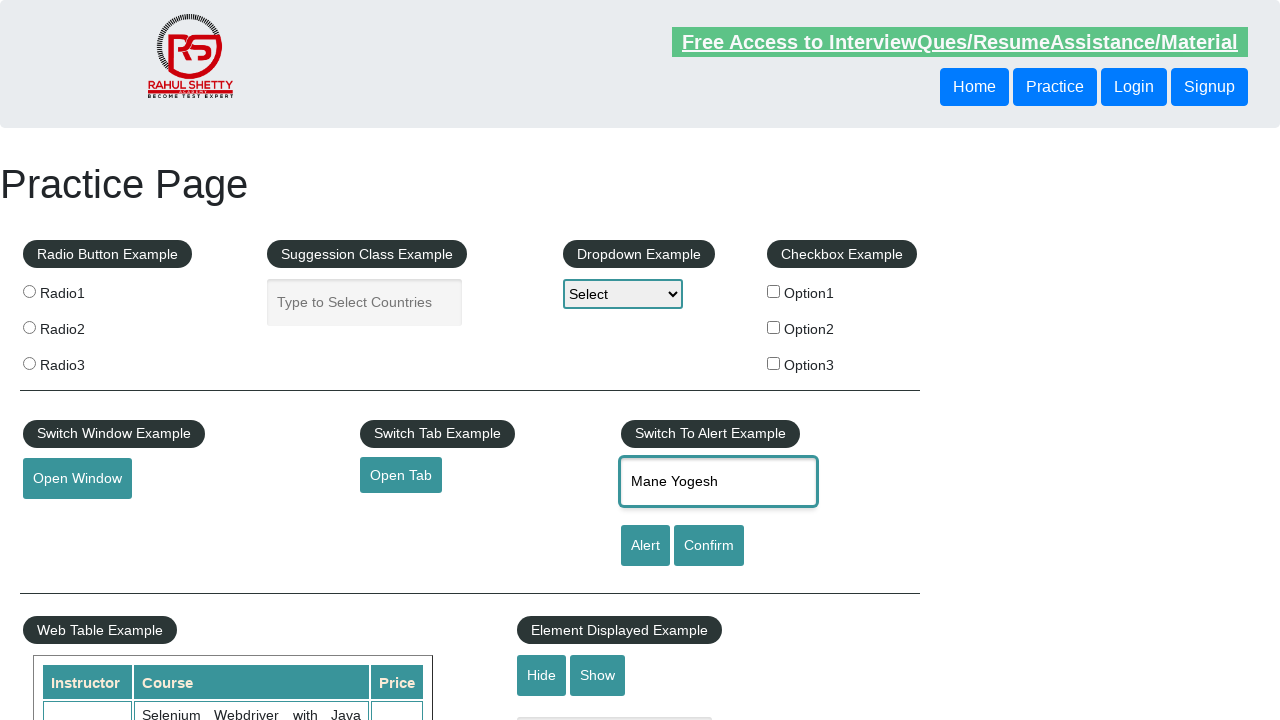

Clicked confirm button and dismissed the confirm dialog at (709, 546) on #confirmbtn
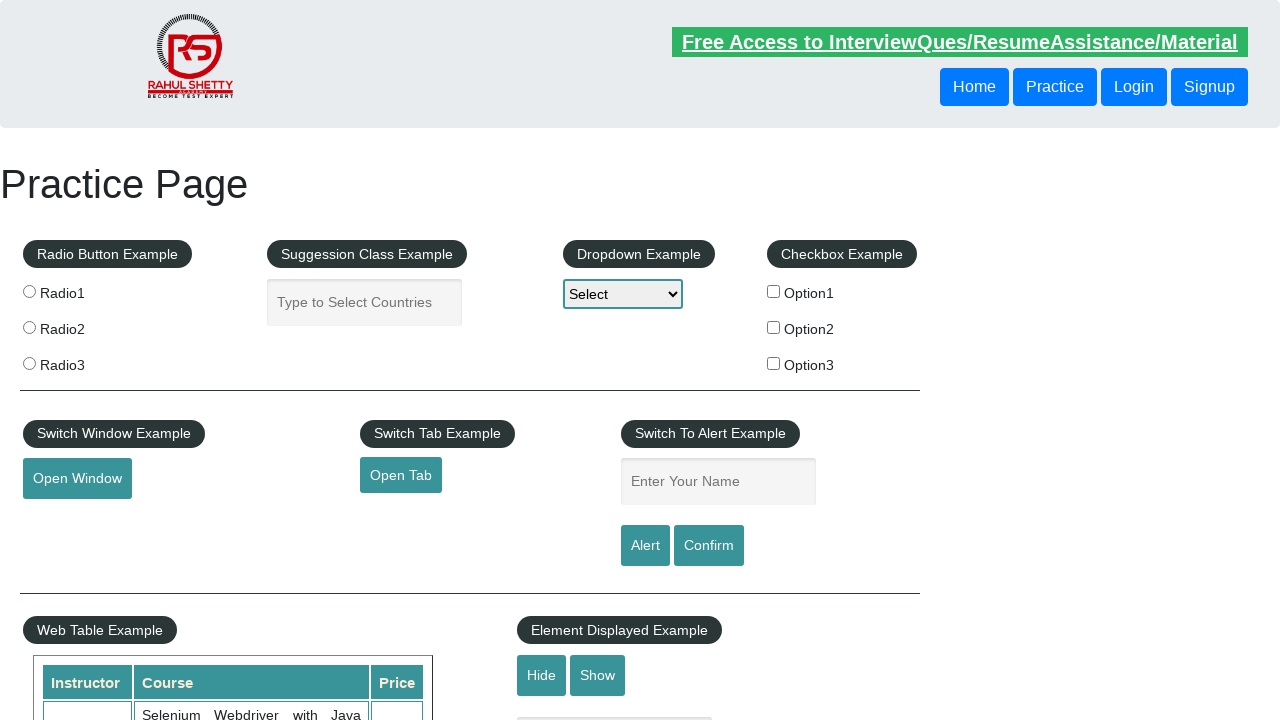

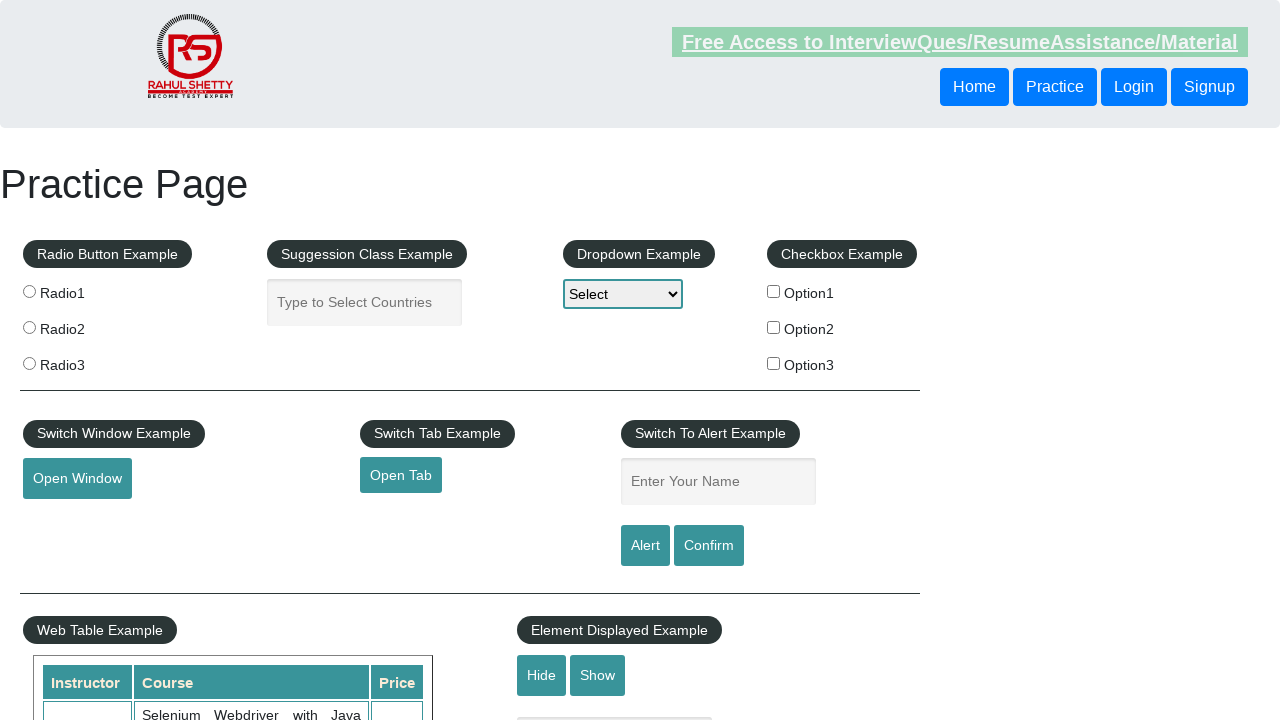